Tests JavaScript alert handling on a demo QA site by clicking alert trigger buttons and accepting/dismissing the browser alerts that appear.

Starting URL: https://demoqa.com/alerts

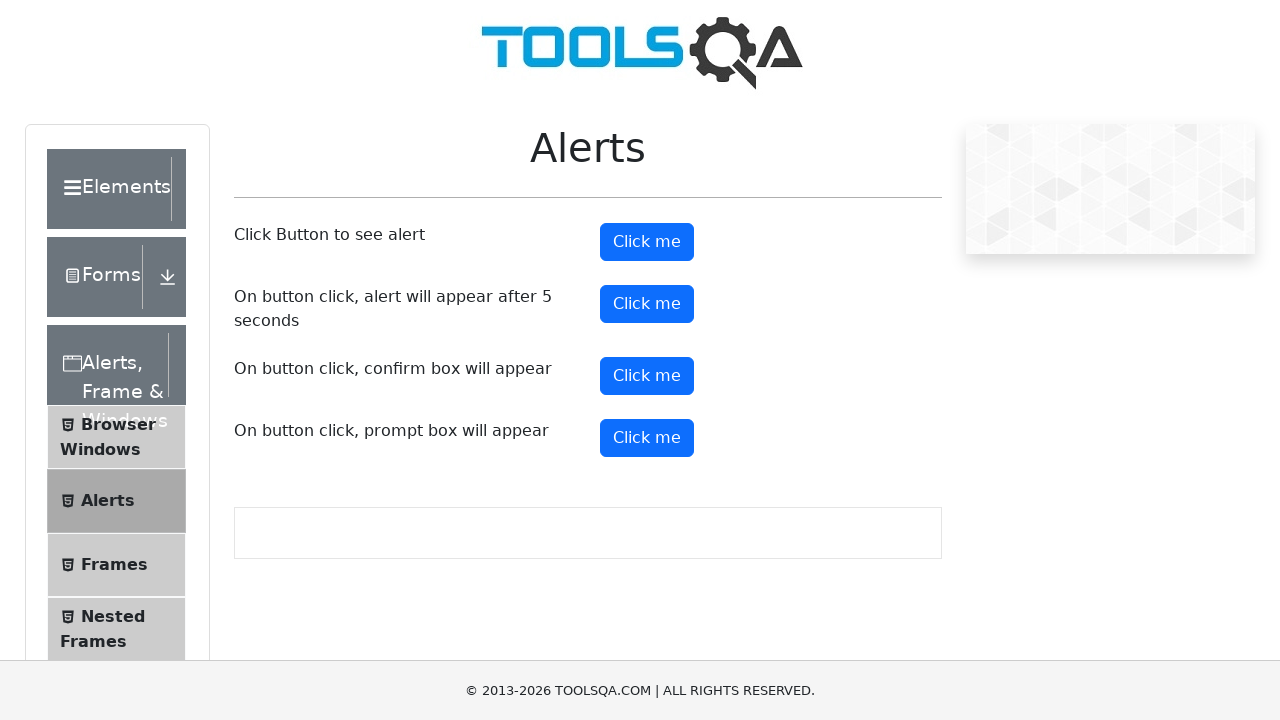

Set up dialog handler to accept the first alert
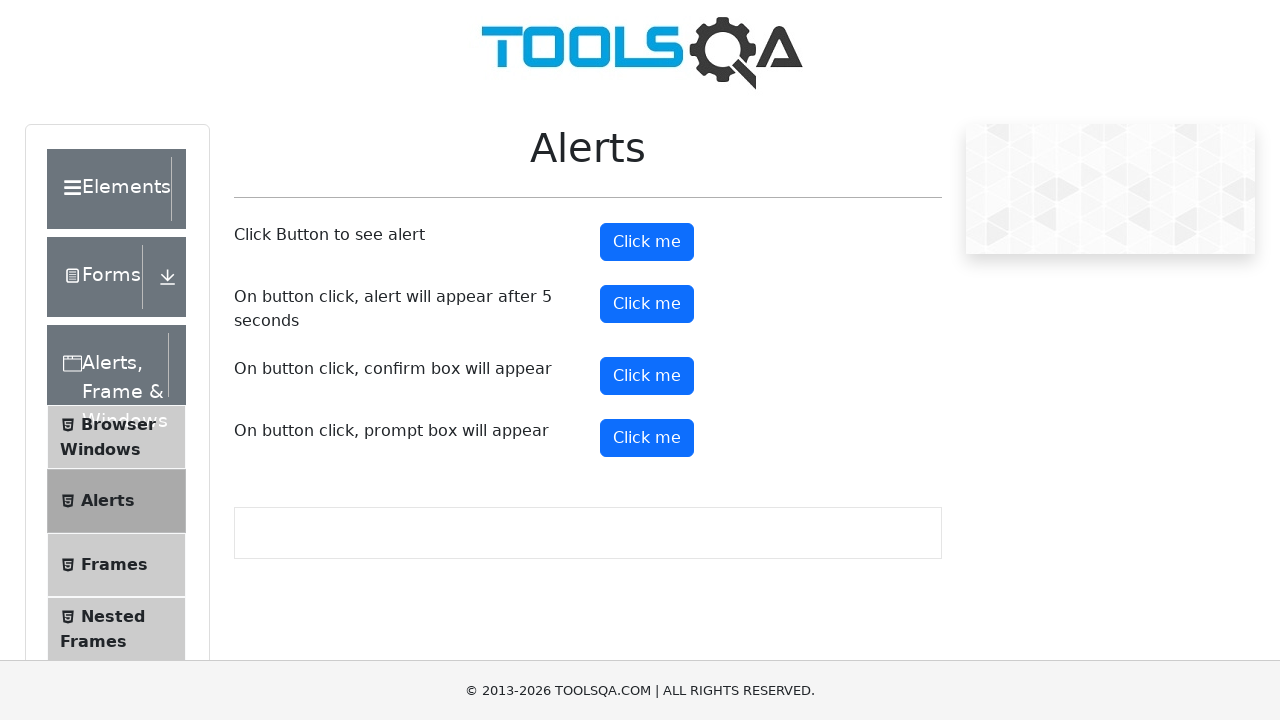

Clicked the simple alert button at (647, 242) on #alertButton
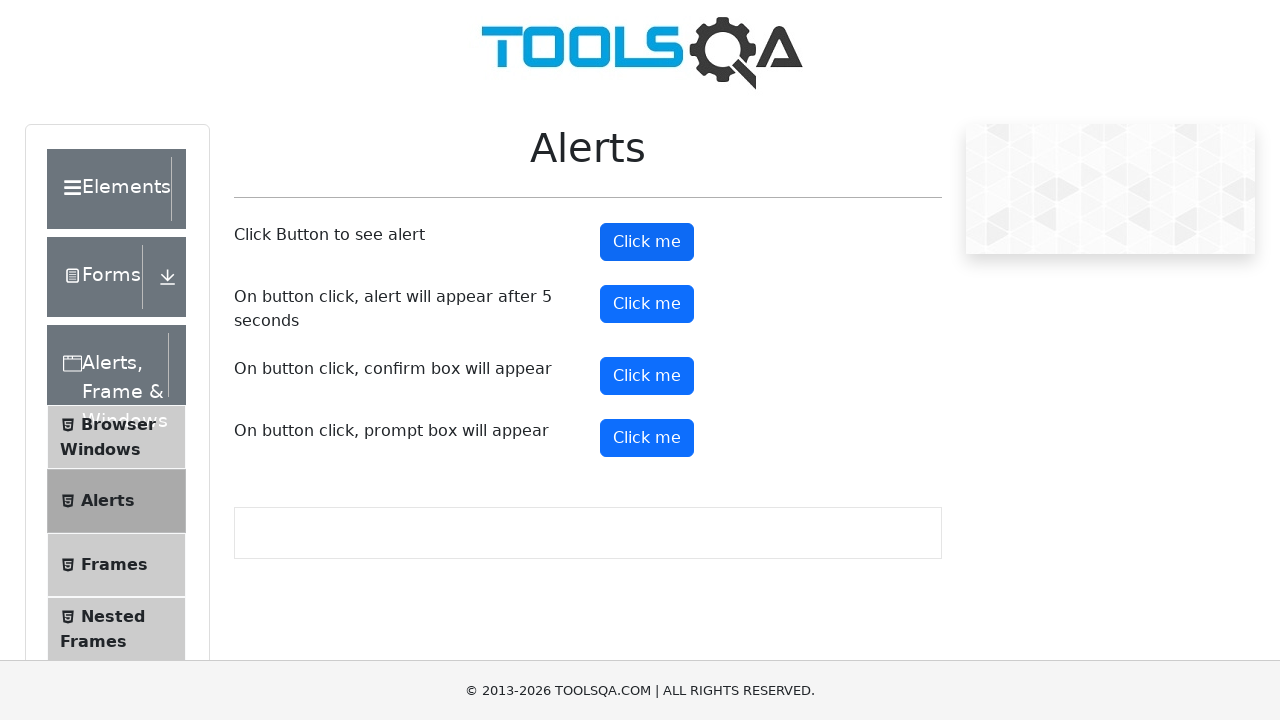

Waited for alert interaction to complete
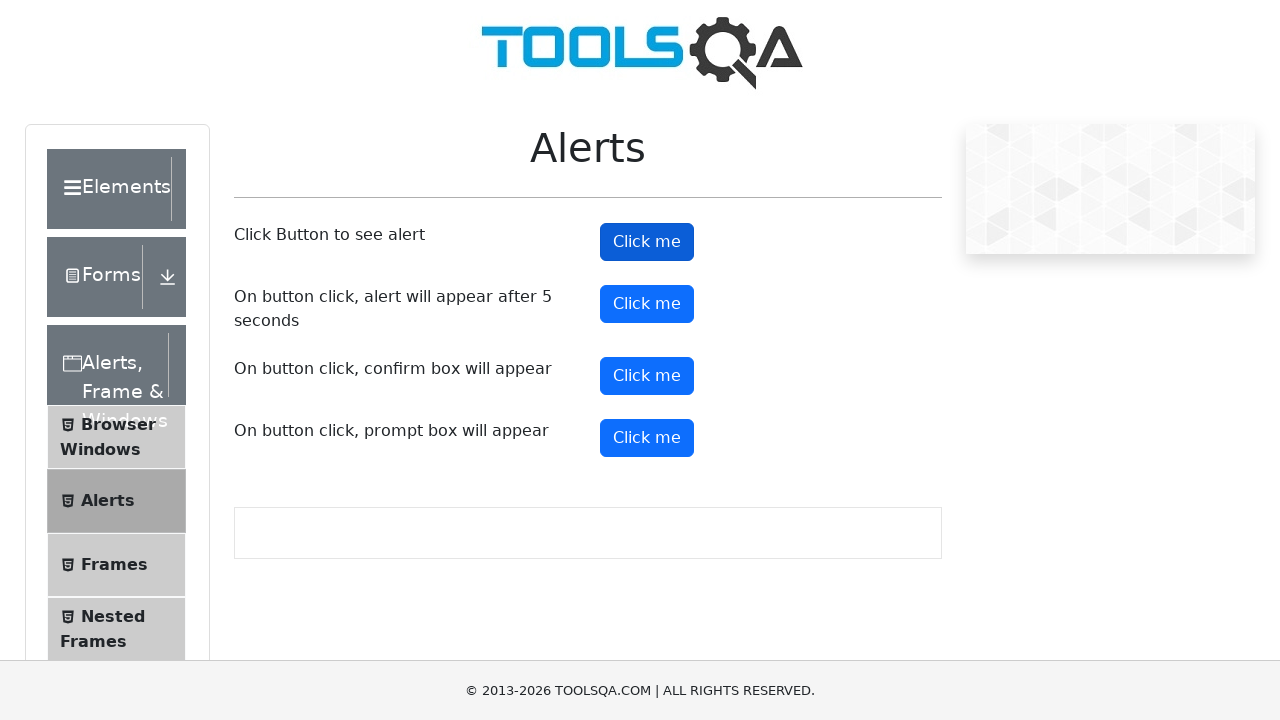

Set up dialog handler to dismiss the confirm dialog
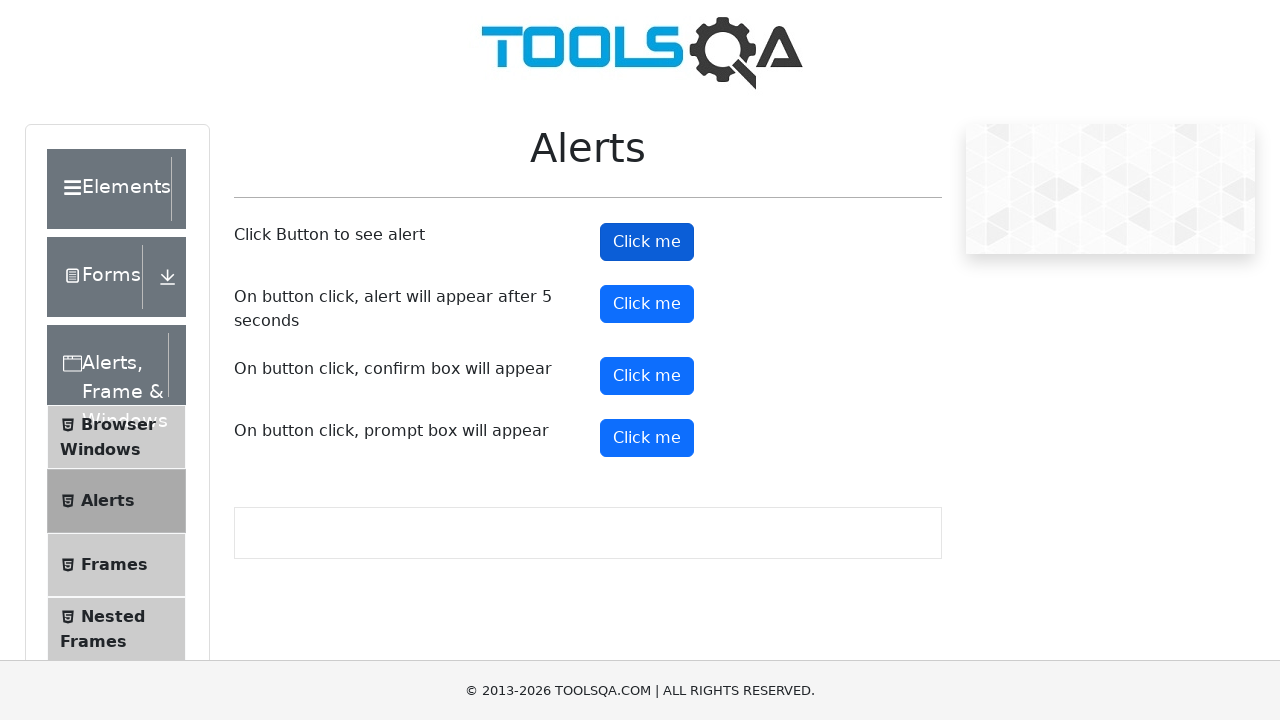

Clicked the confirm button to trigger confirm dialog at (647, 376) on #confirmButton
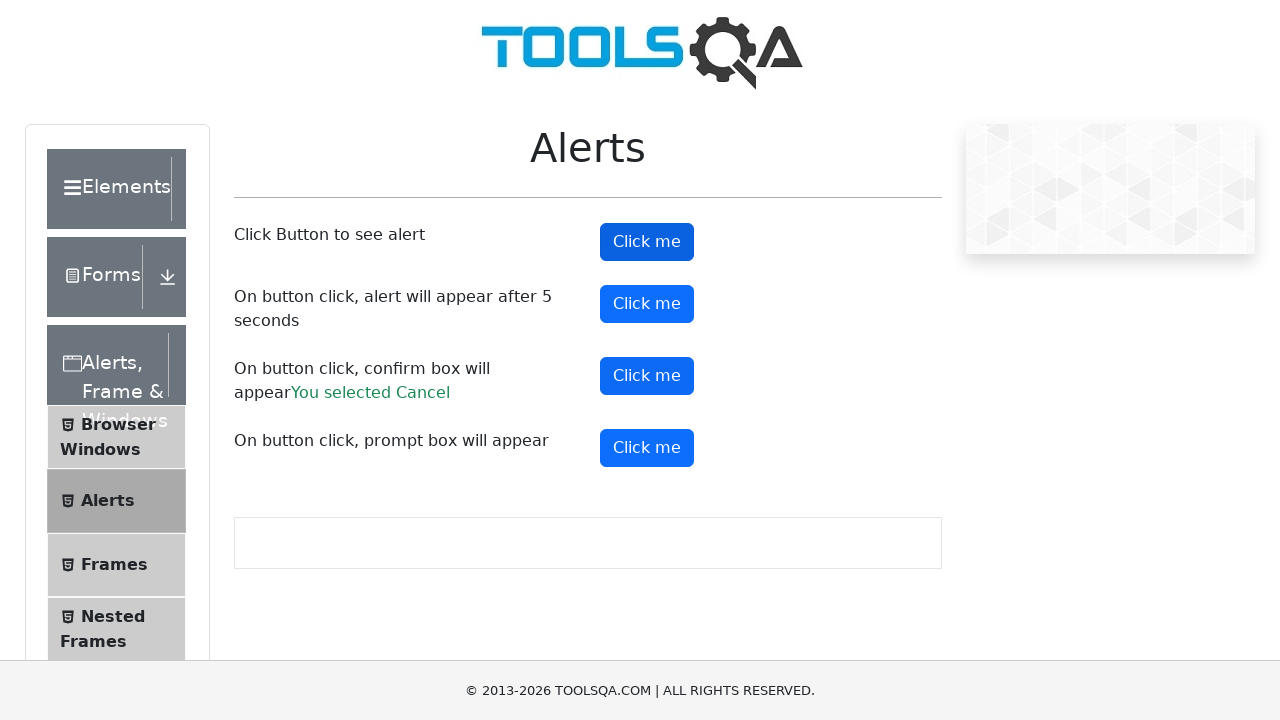

Waited for confirm dialog interaction to complete
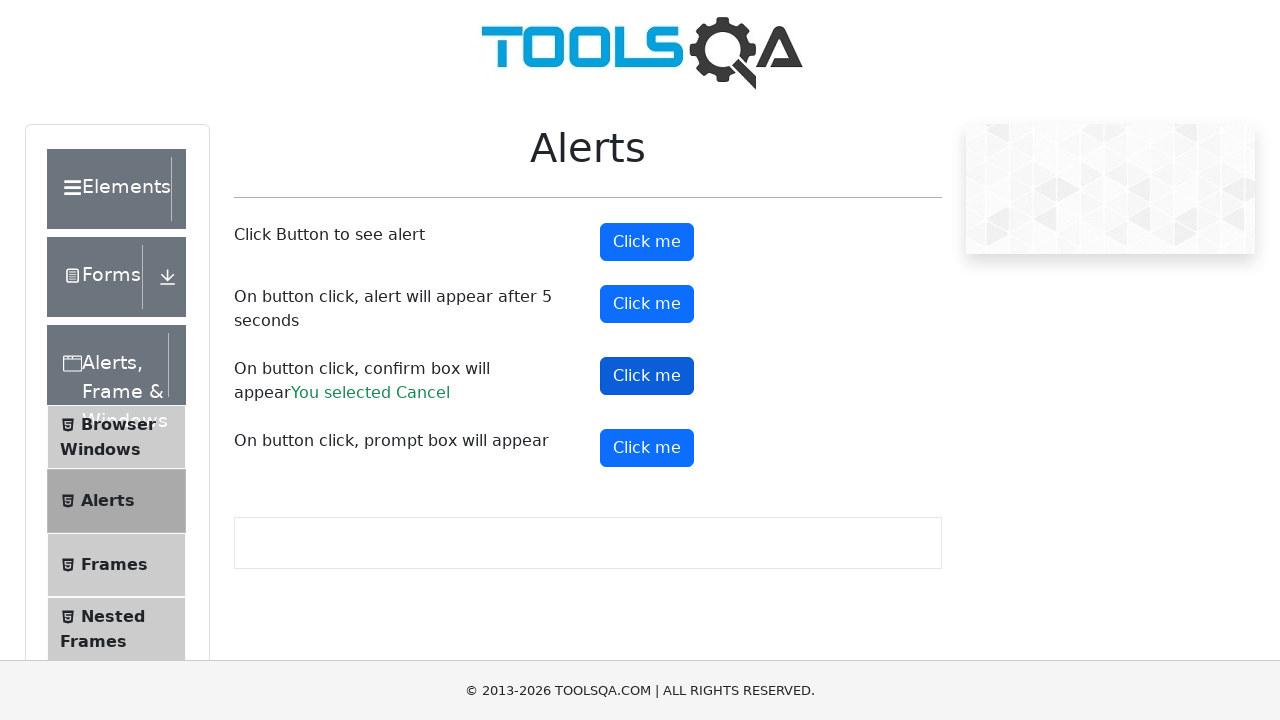

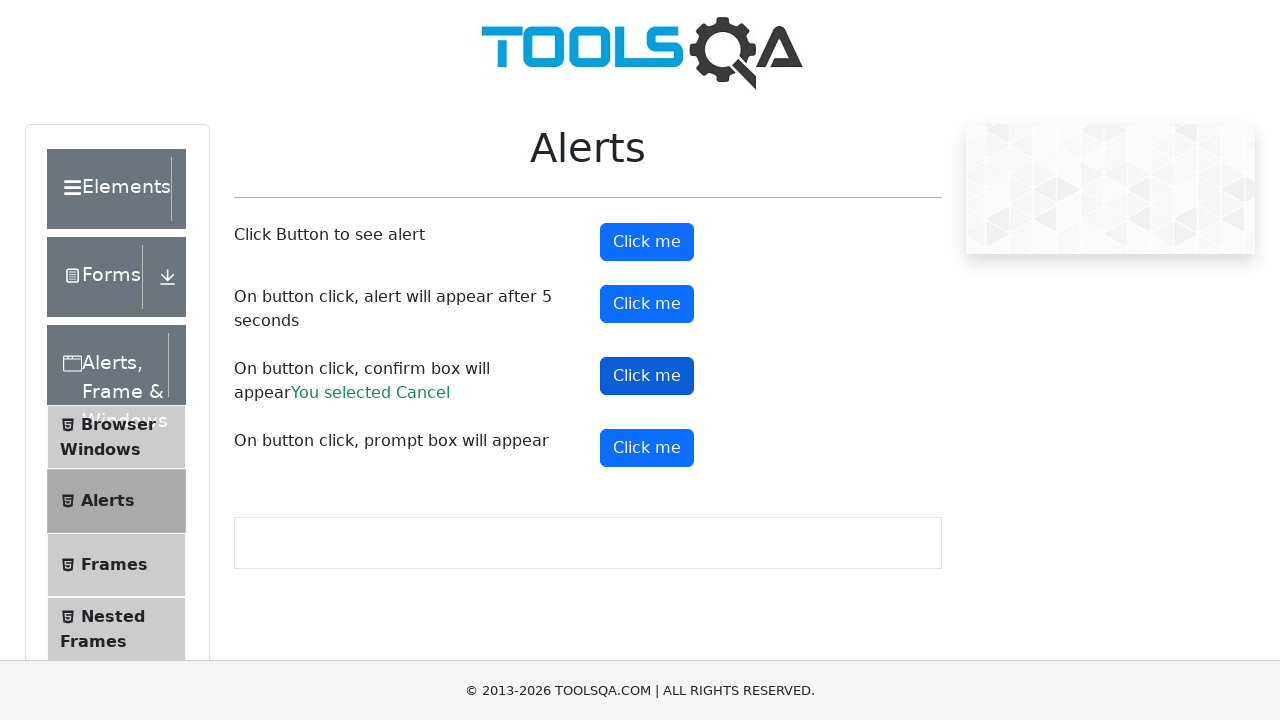